Tests a ToDo application by clicking on all 5 todo checkboxes to mark them as complete, then clicking the archive link to archive them, and verifying no completed todos remain visible.

Starting URL: http://crossbrowsertesting.github.io/todo-app.html

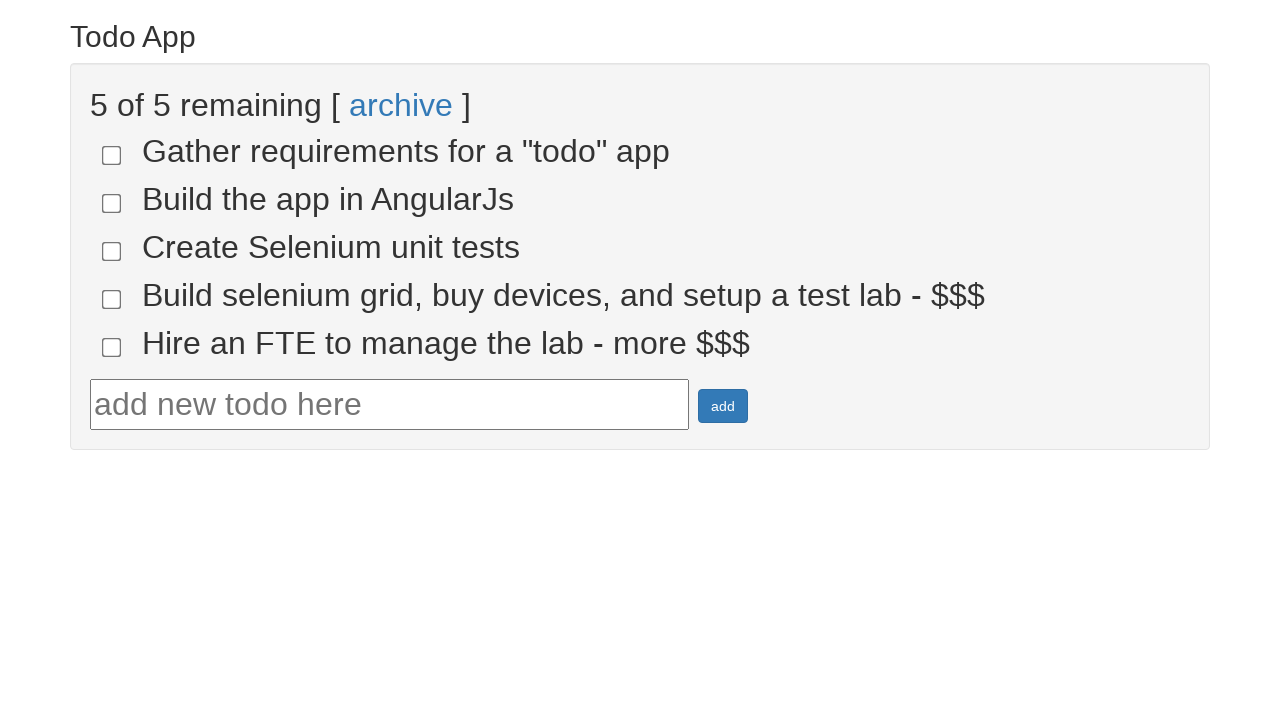

Clicked checkbox for todo-1 at (112, 155) on input[name='todo-1']
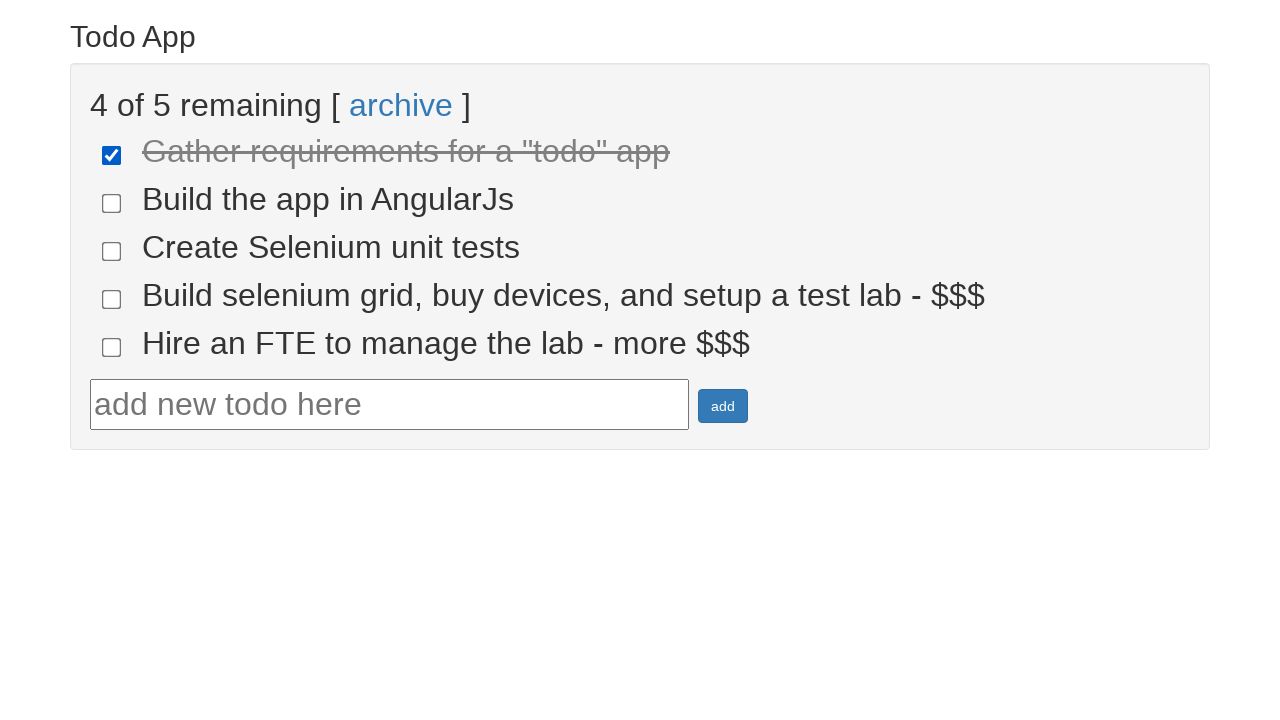

Clicked checkbox for todo-2 at (112, 203) on input[name='todo-2']
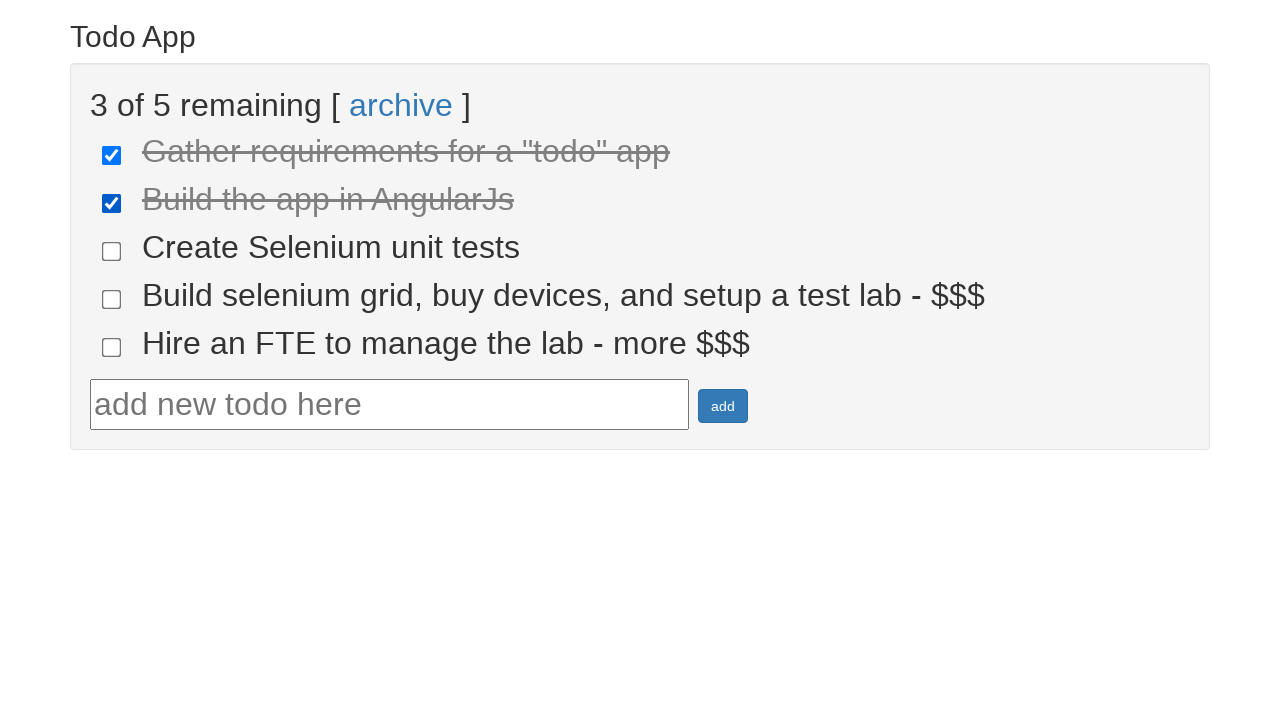

Clicked checkbox for todo-3 at (112, 251) on input[name='todo-3']
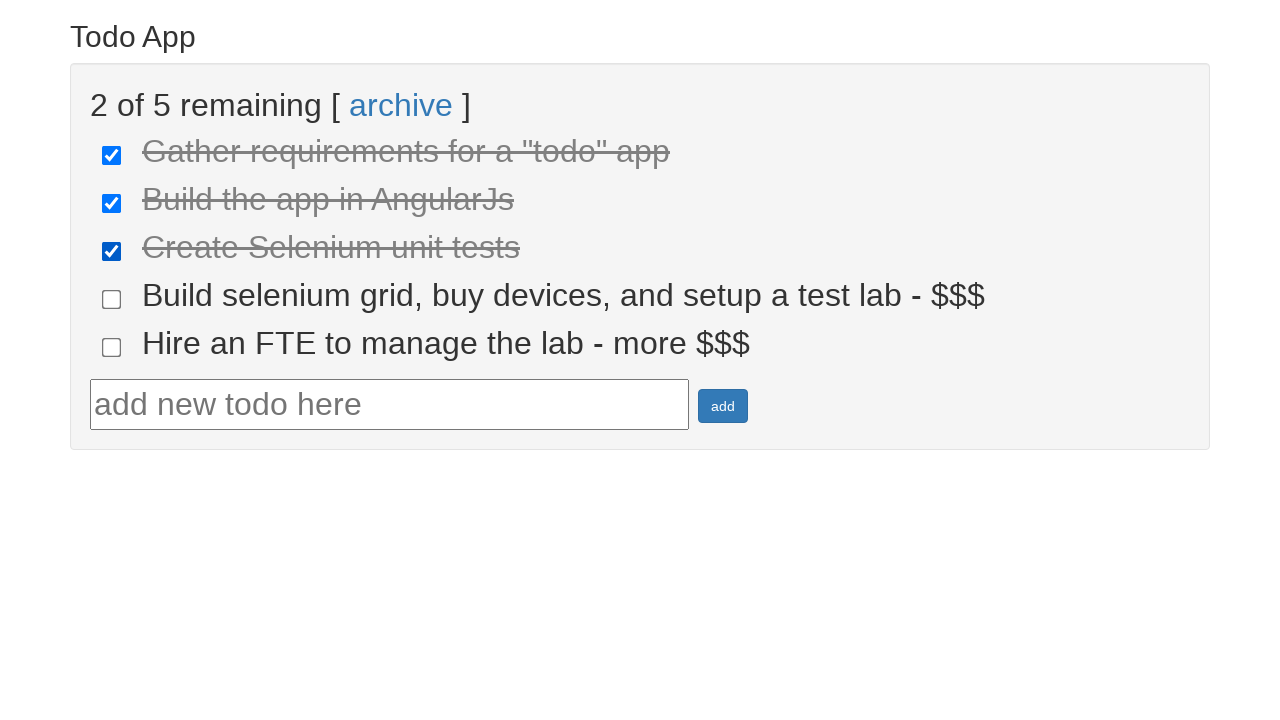

Clicked checkbox for todo-4 at (112, 299) on input[name='todo-4']
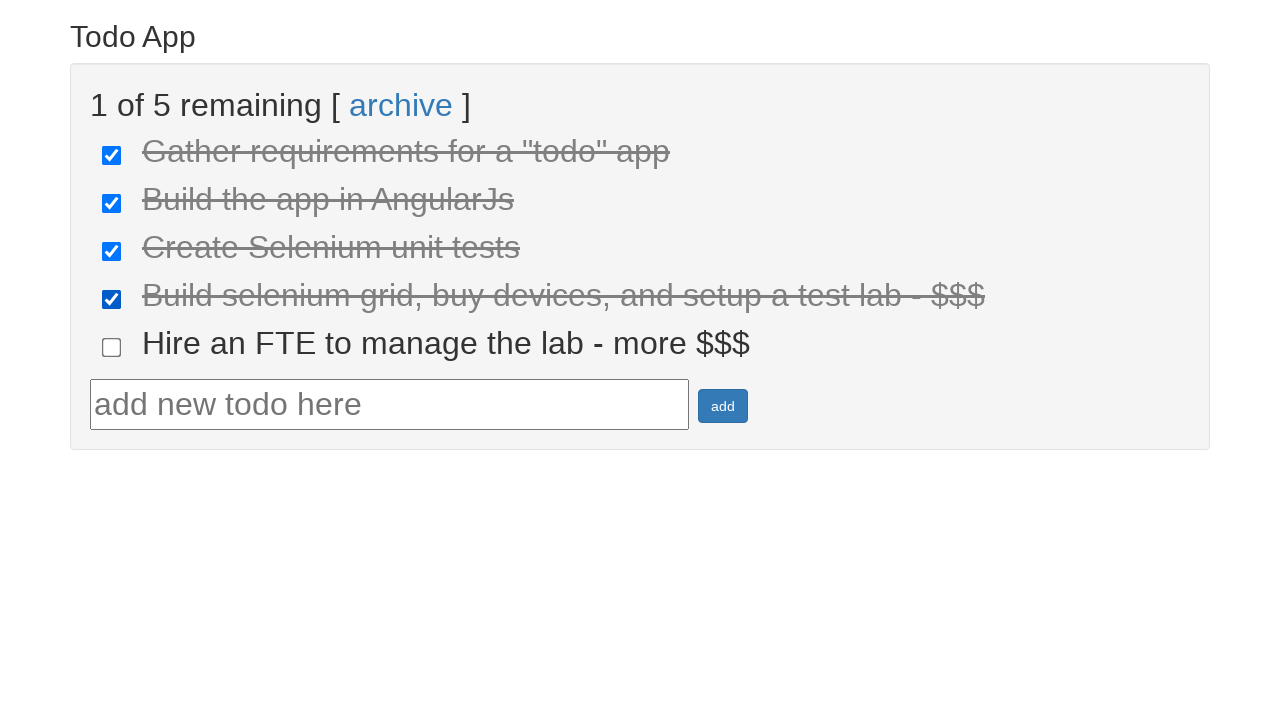

Clicked checkbox for todo-5 at (112, 347) on input[name='todo-5']
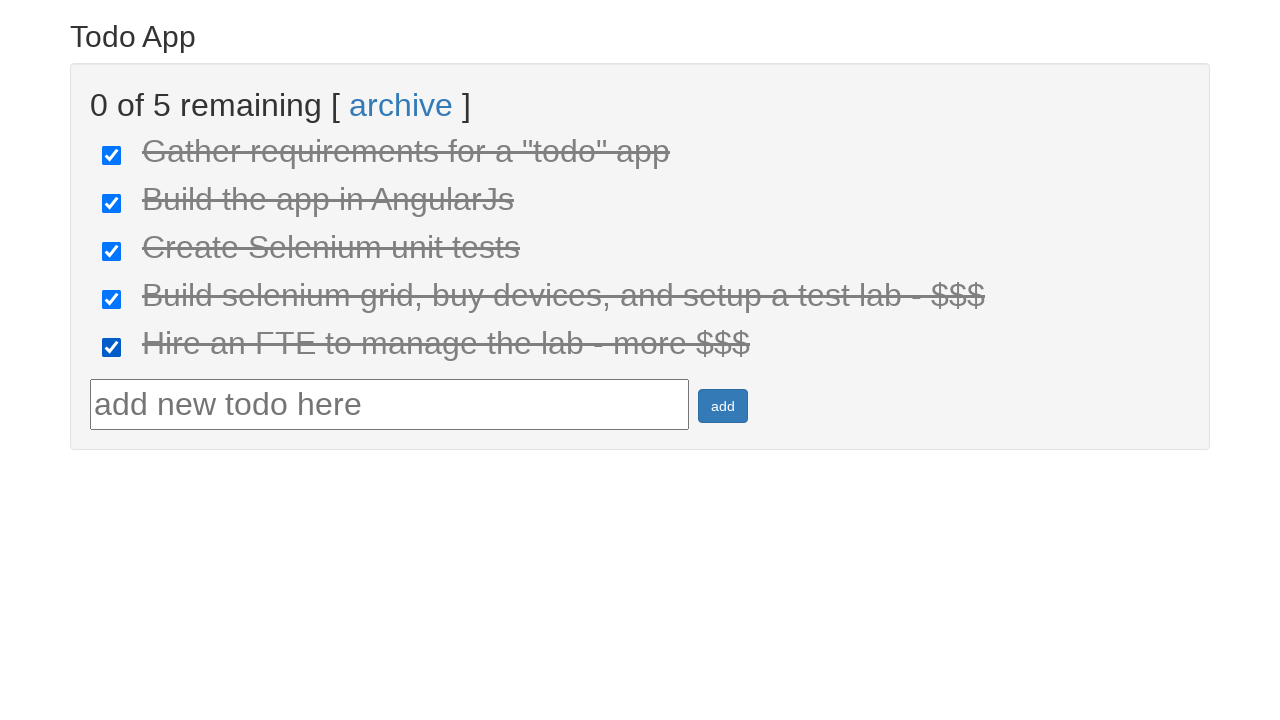

Clicked archive link to archive completed todos at (401, 105) on text=archive
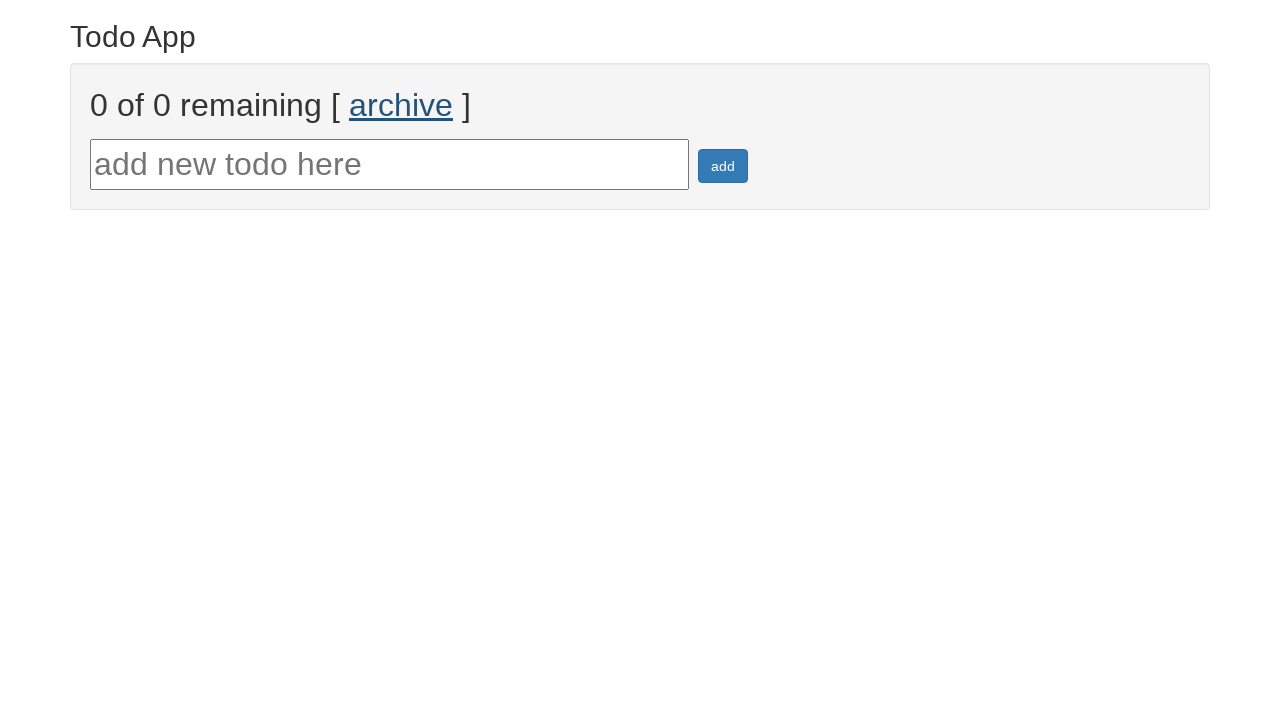

Waited 500ms for archive action to complete
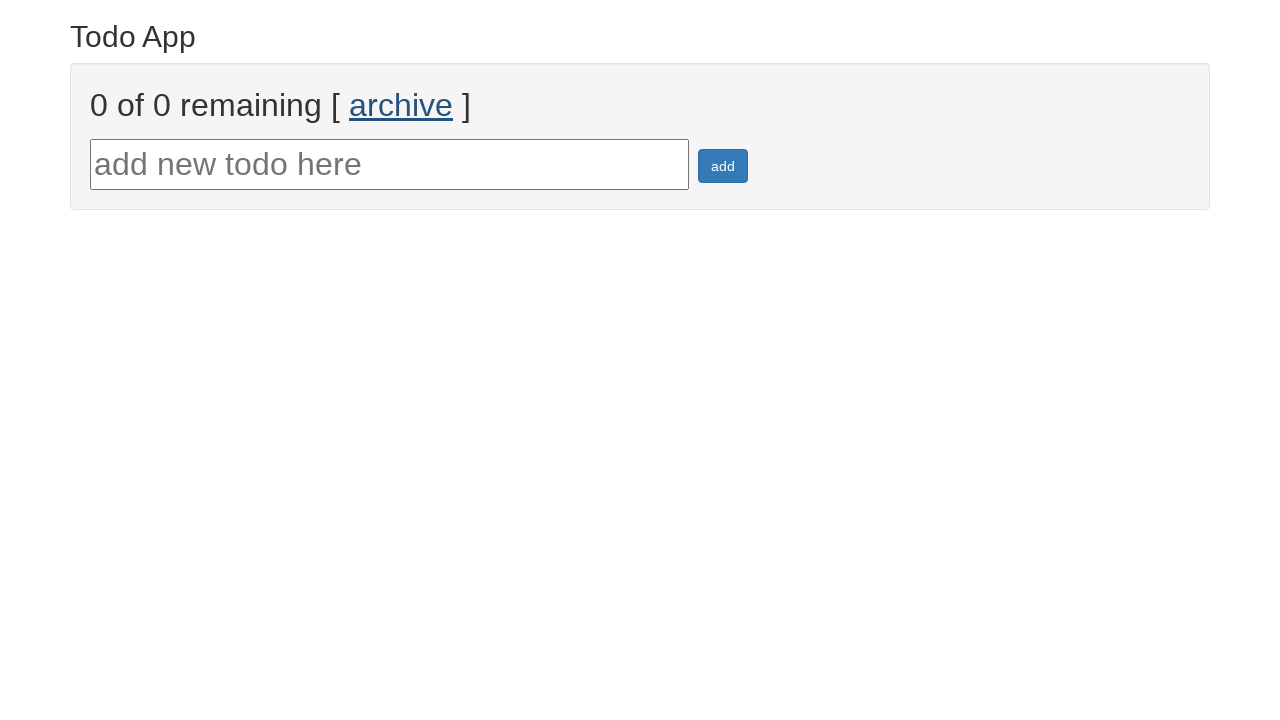

Retrieved all completed todos with done-true class
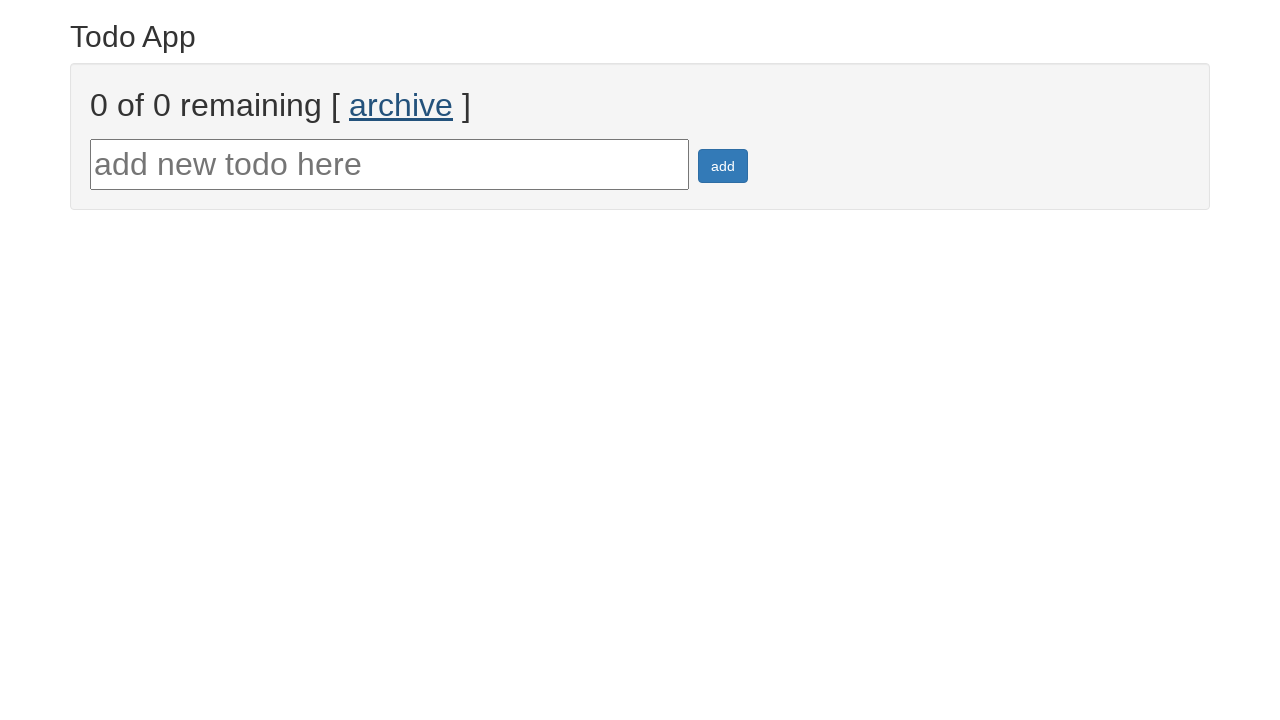

Verified no completed todos remain visible after archiving
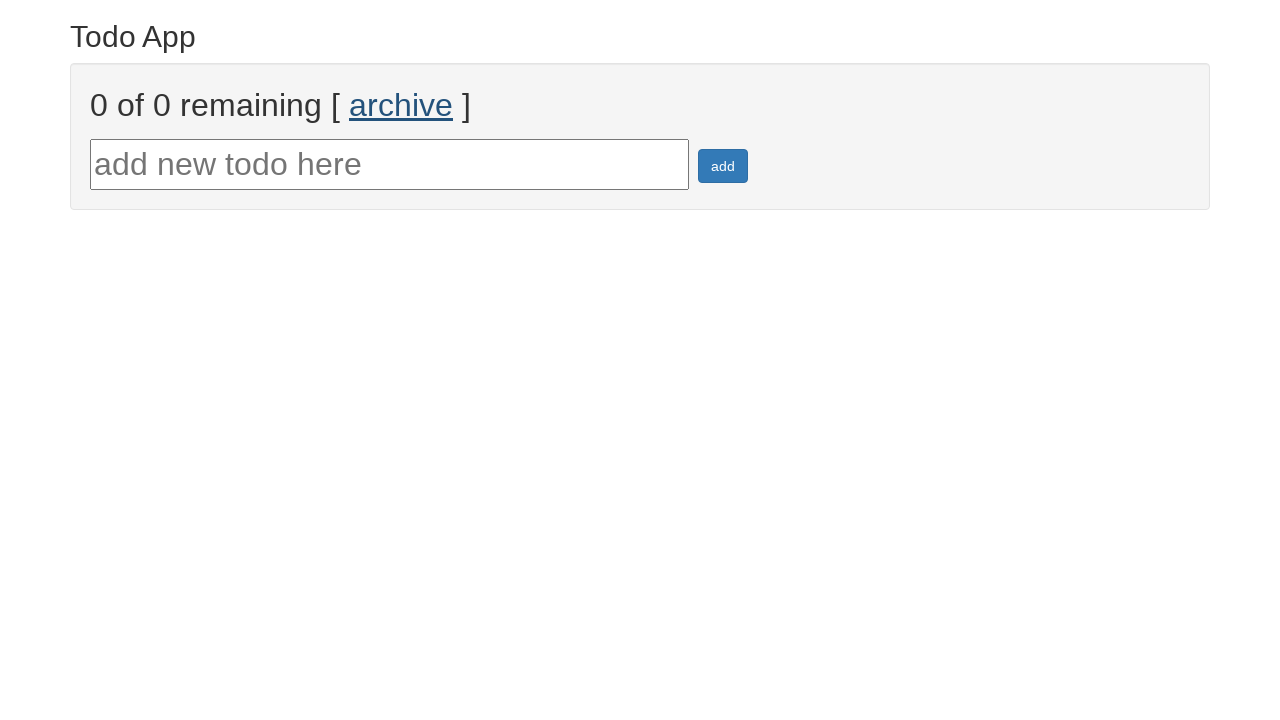

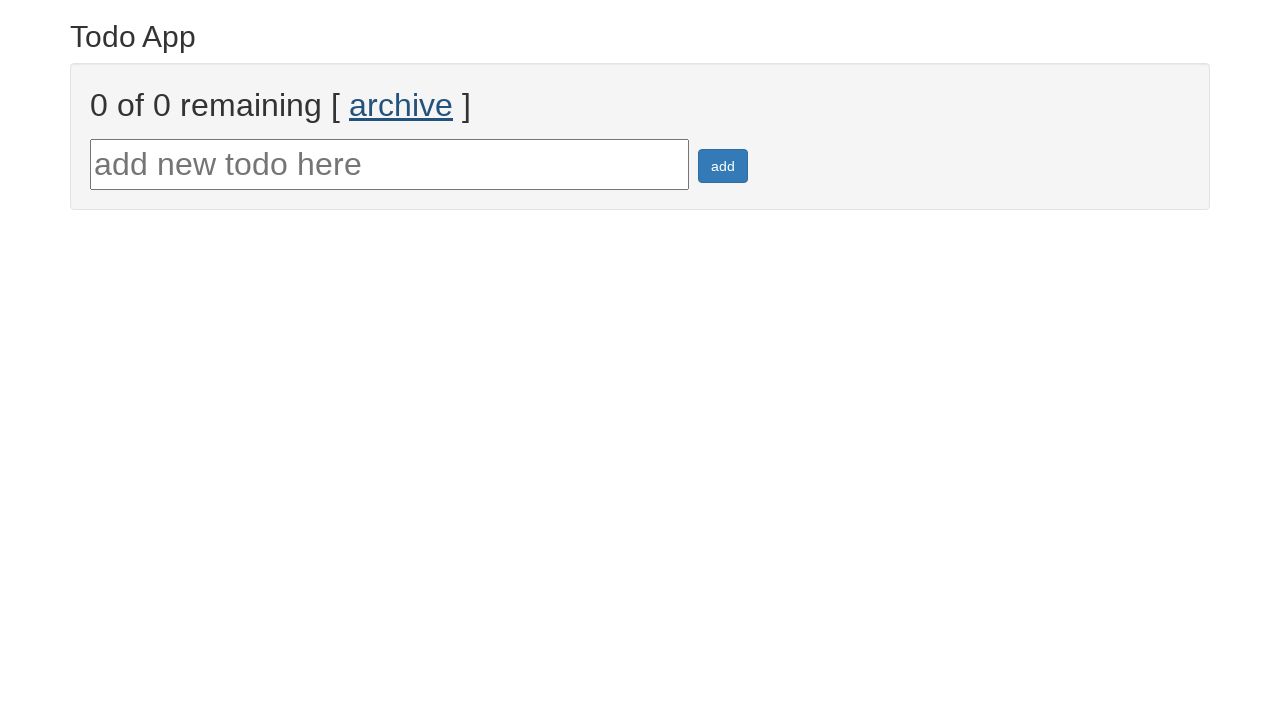